Clicks the login button and verifies navigation to the login page

Starting URL: https://hiking-around-romania.web.app

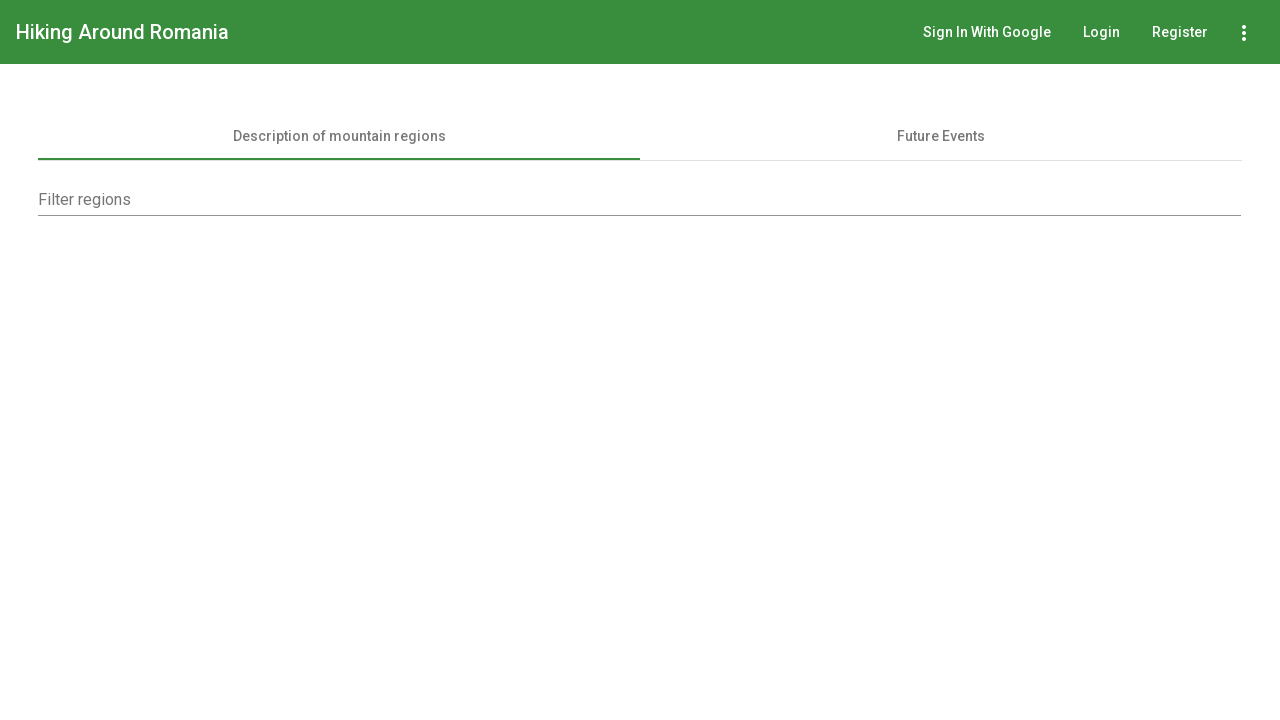

Clicked login button at (1102, 32) on xpath=/html/body/app-root/mat-toolbar/div/button[2]
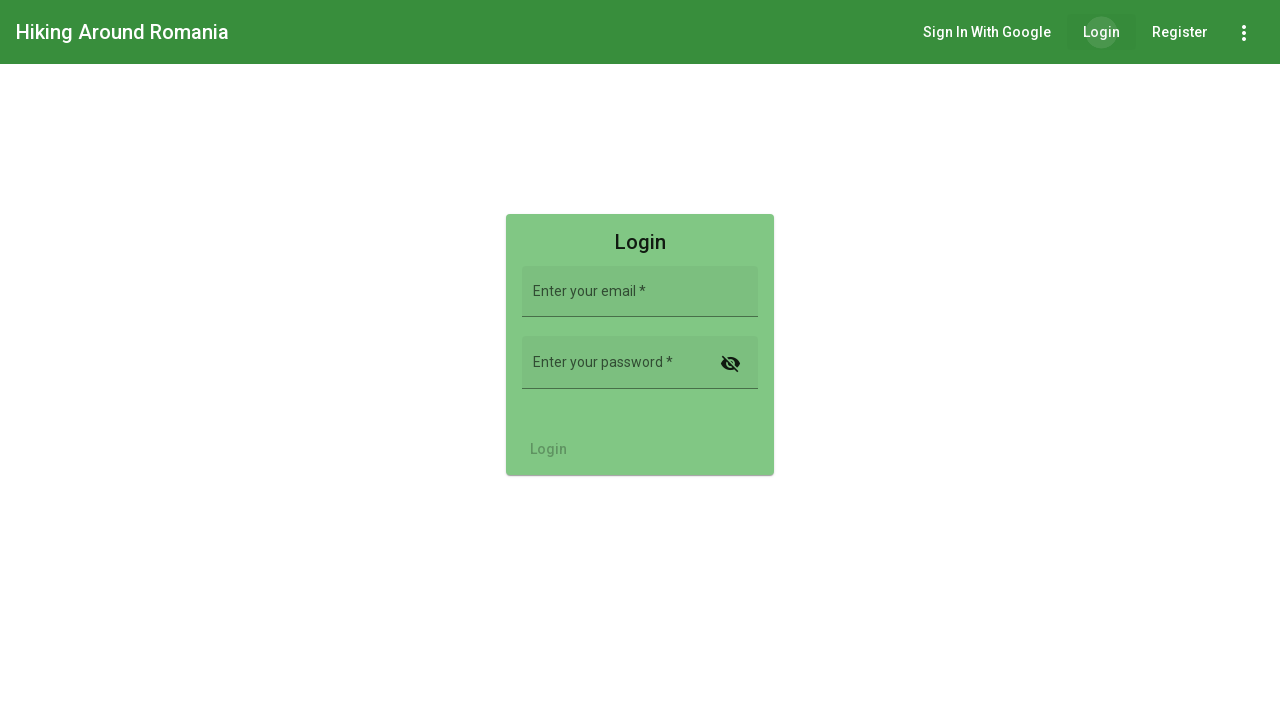

Verified navigation to login page - URL is https://hiking-around-romania.web.app/login
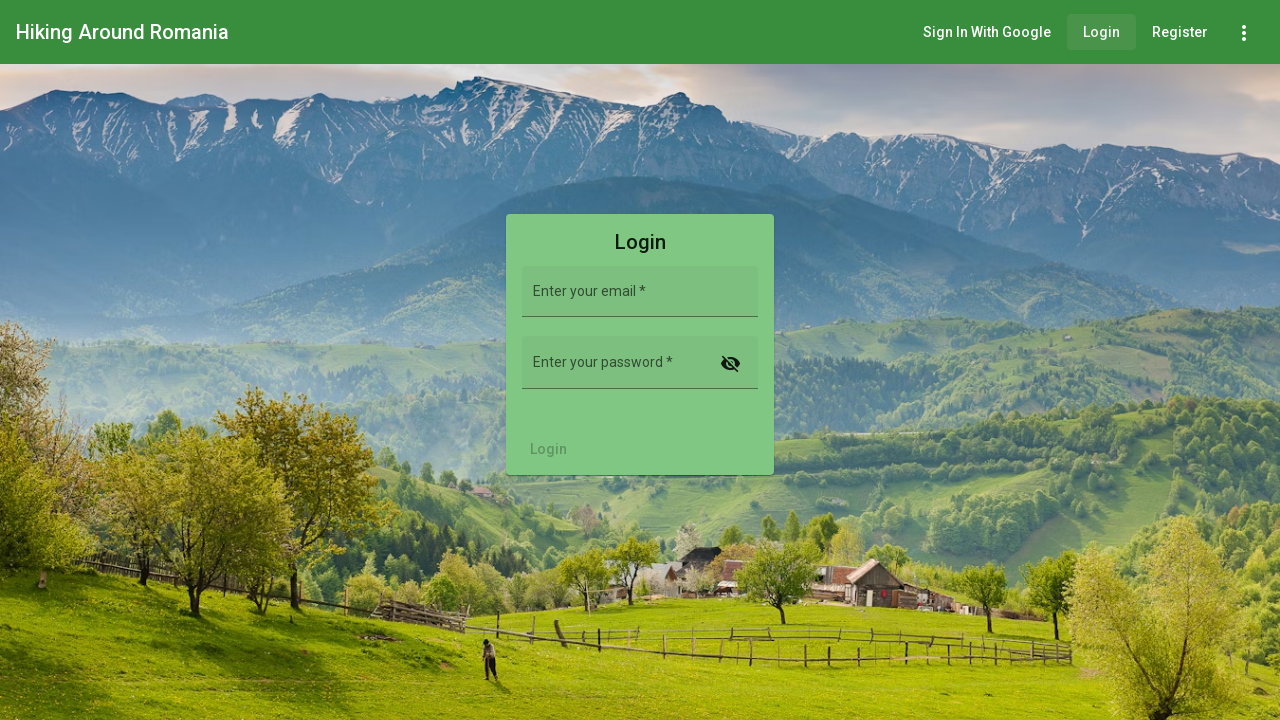

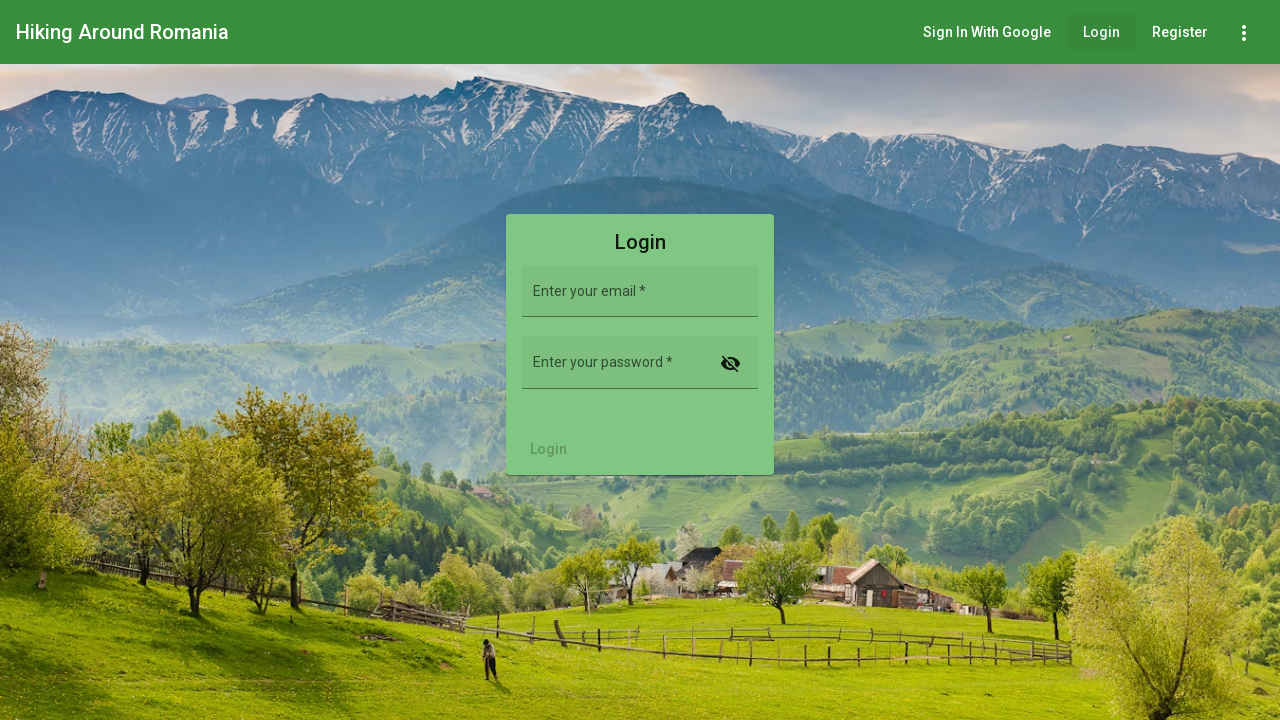